Navigates to the Bootswatch default theme page and locates an element by its title attribute "Source Title", then highlights it.

Starting URL: https://bootswatch.com/default/

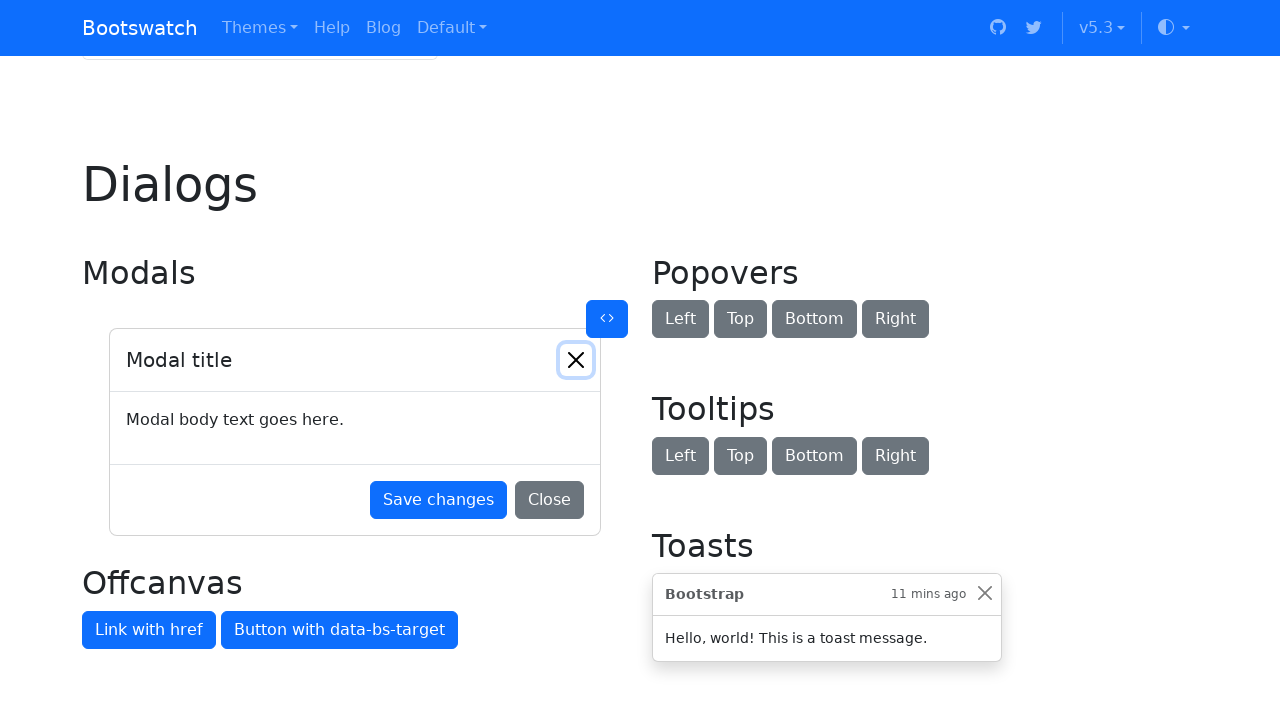

Navigated to Bootswatch default theme page
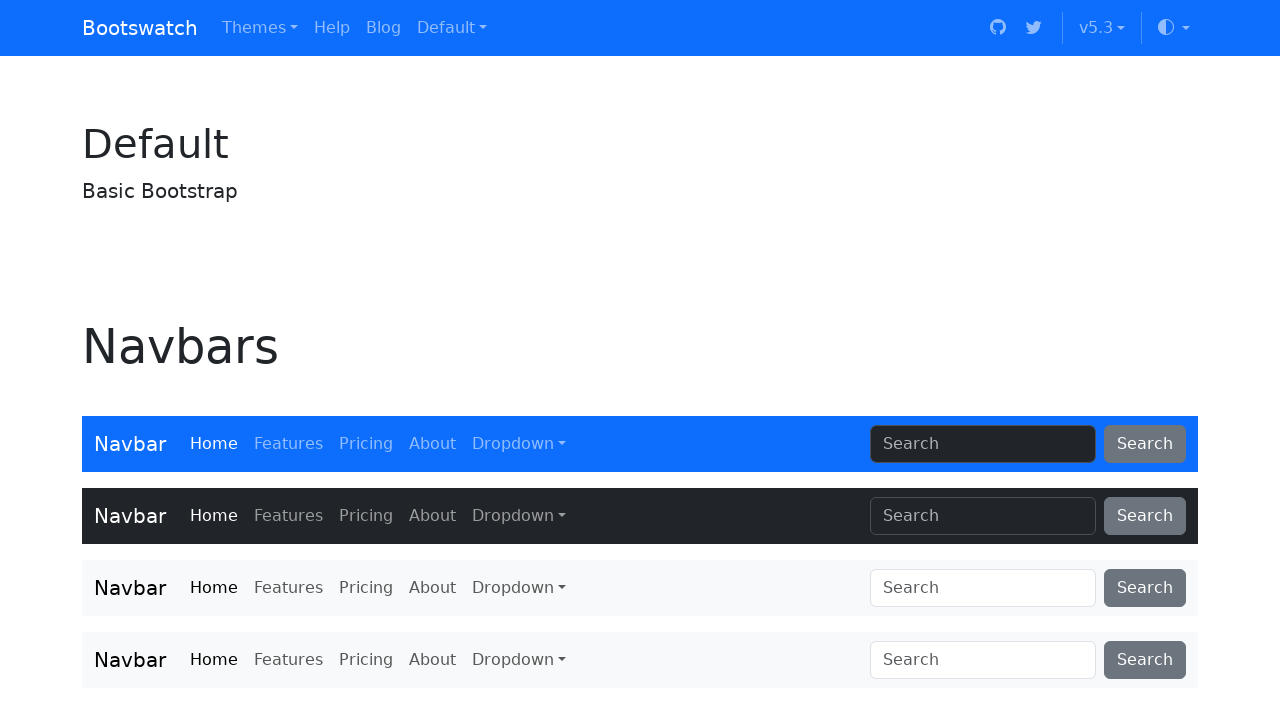

Located element with title attribute 'Source Title'
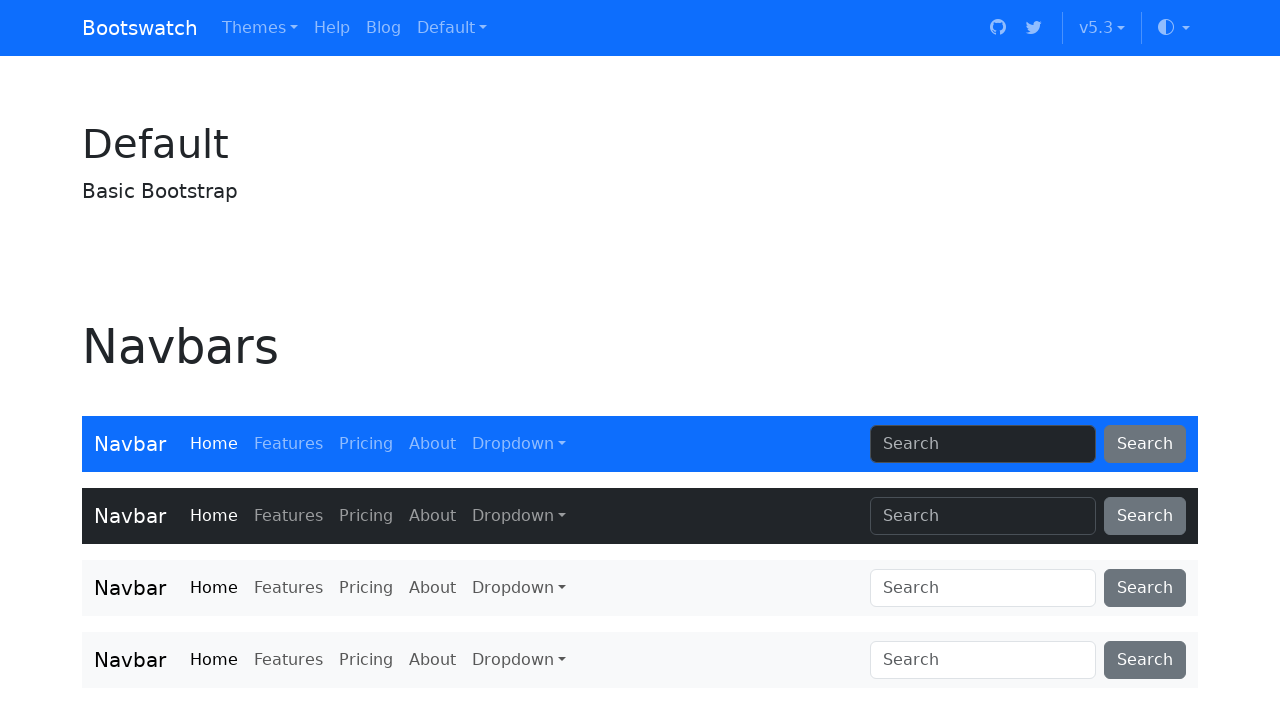

Highlighted the Source Title element
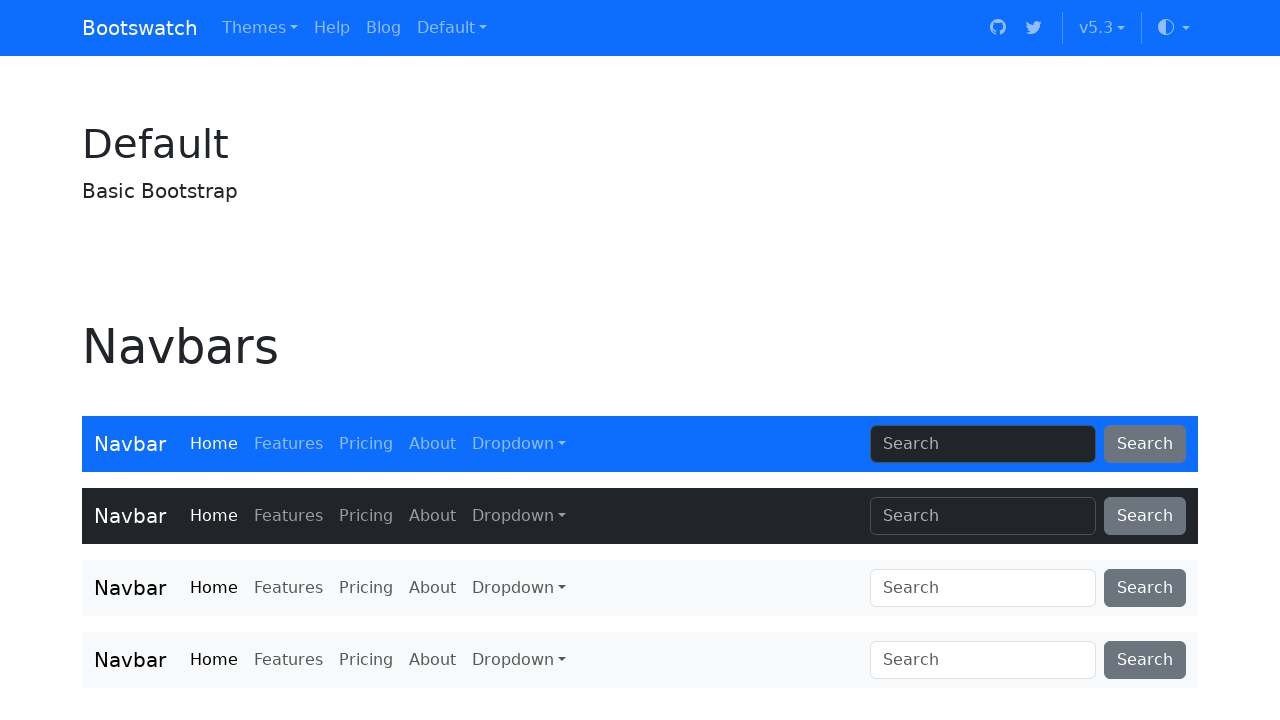

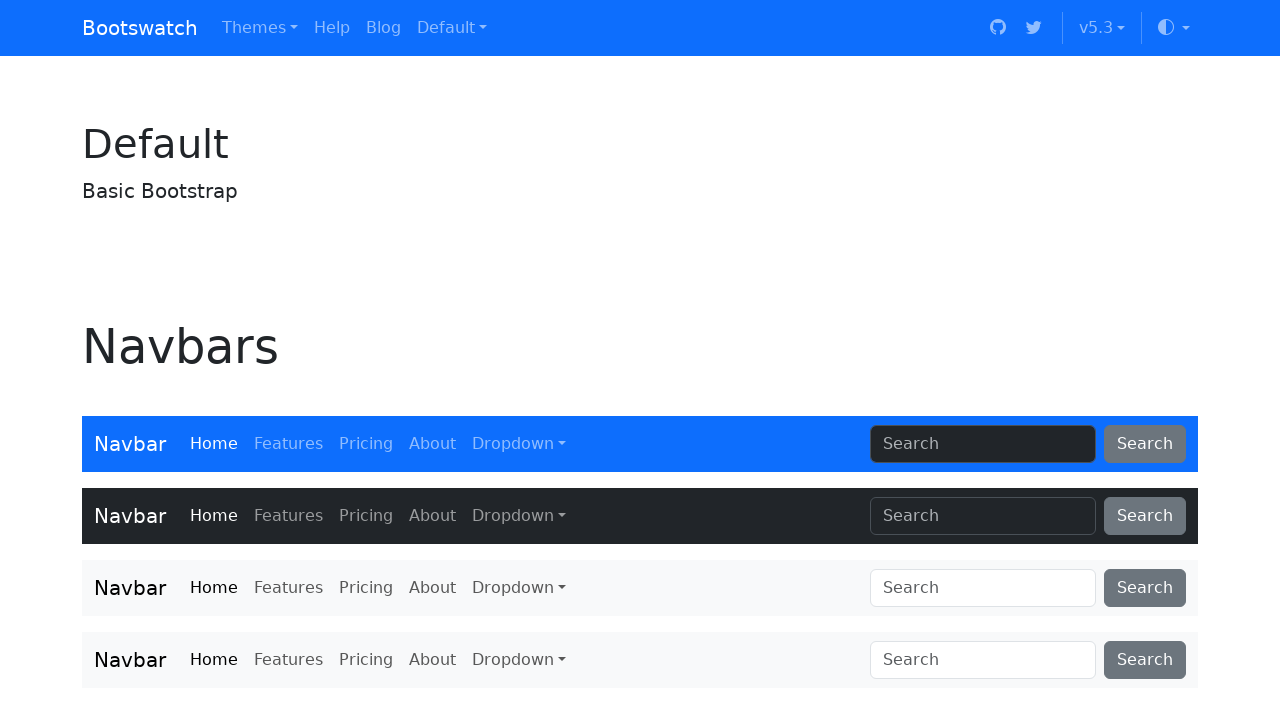